Tests mouse input events (single click, double click, and right click) on an interactive 3D cube element and verifies that each click type triggers the correct response by checking the active element.

Starting URL: https://v1.training-support.net/selenium/input-events

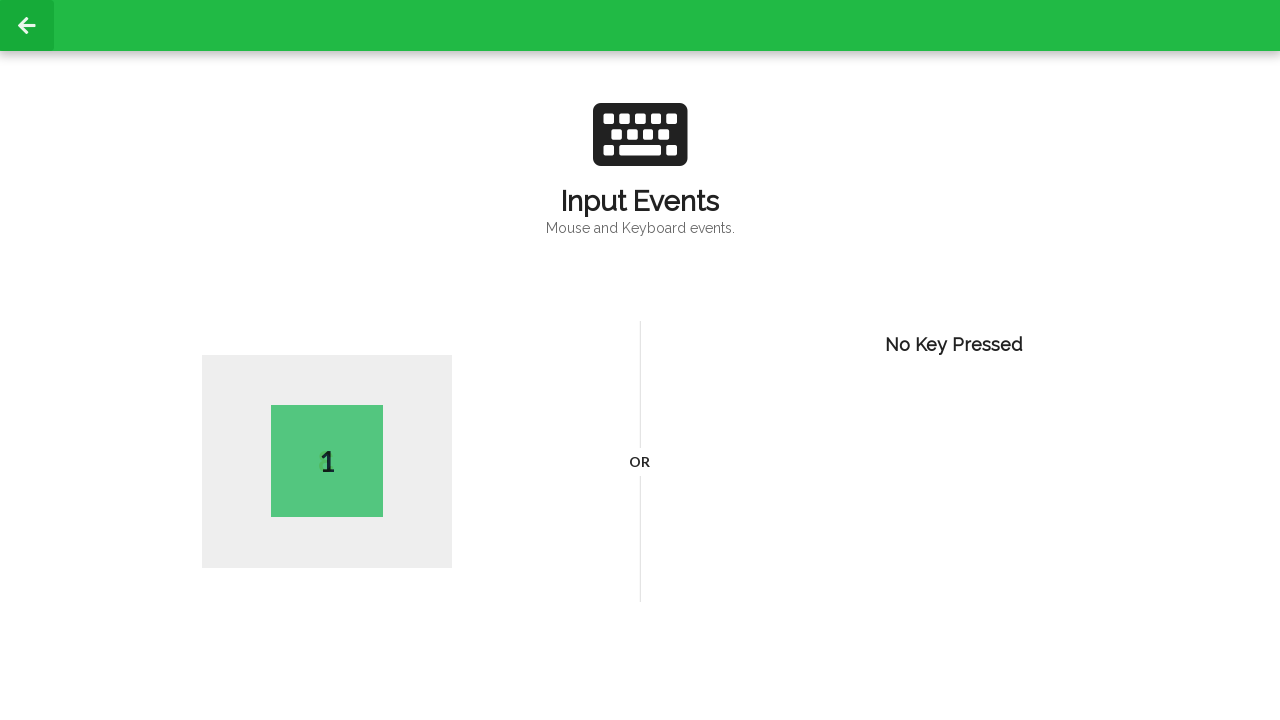

Located the 3D cube element (#wrapD3Cube)
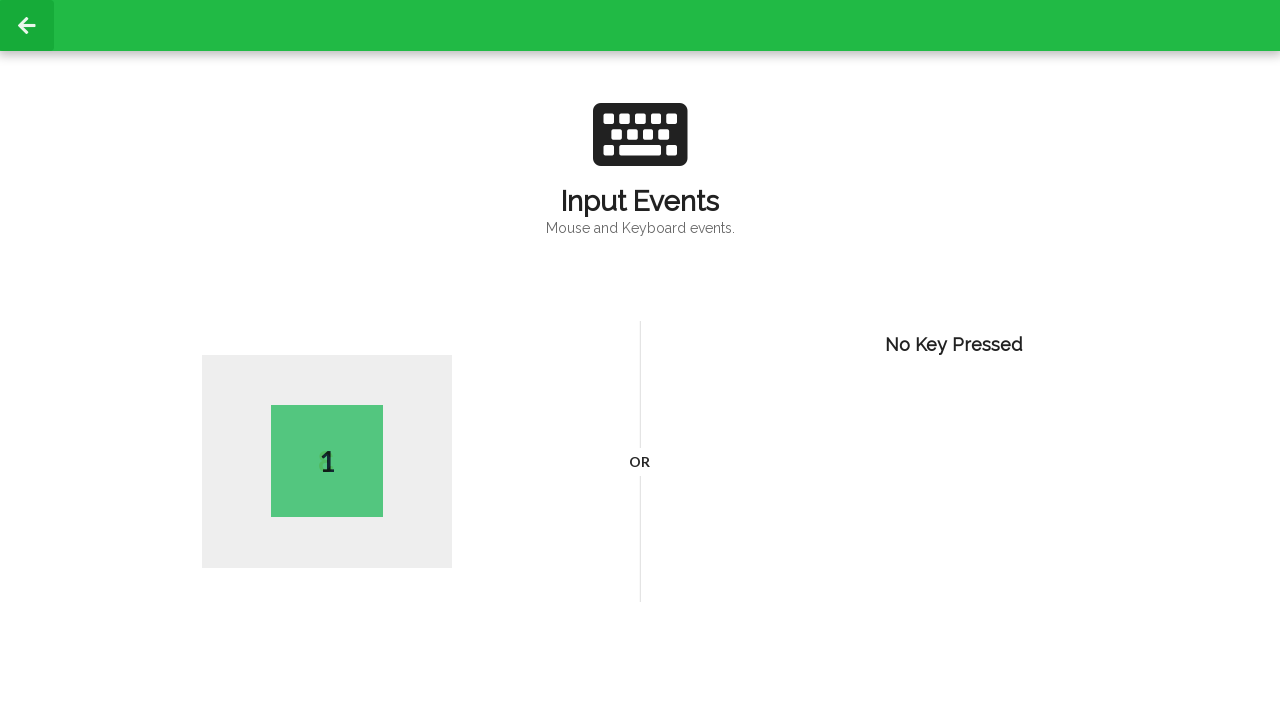

Performed single click on the 3D cube at (327, 462) on #wrapD3Cube
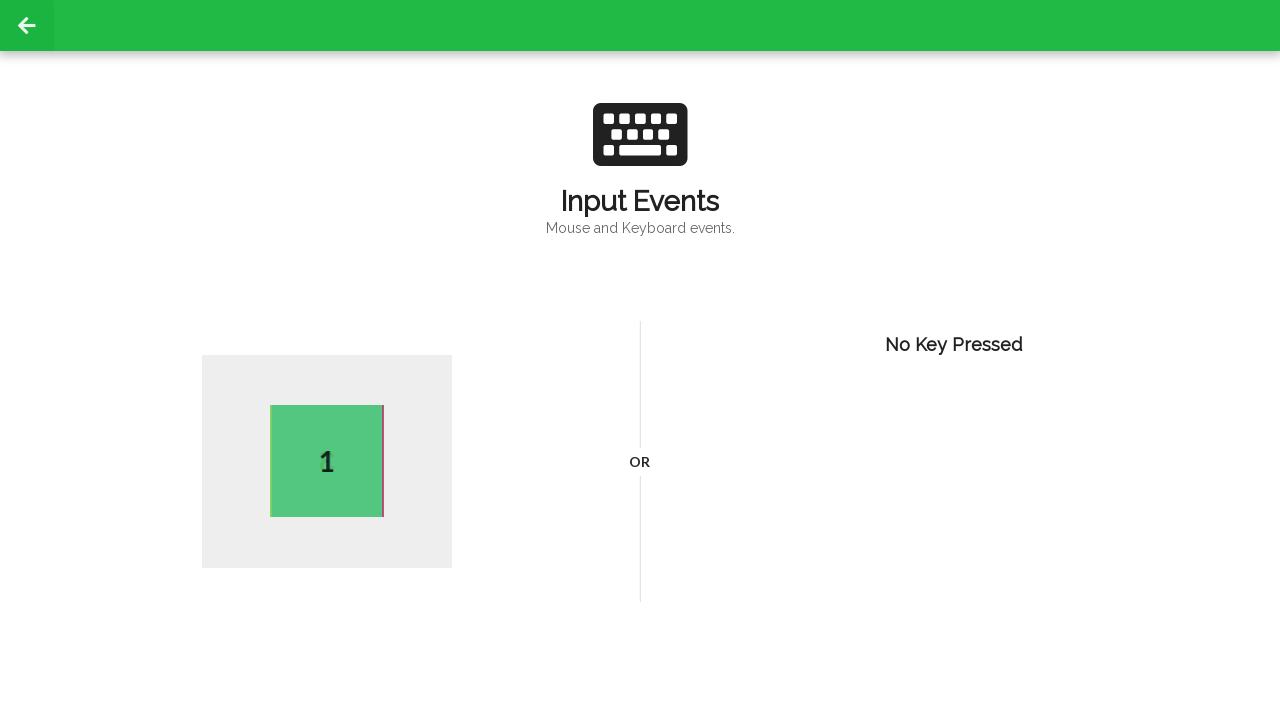

Waited 2 seconds for single click response
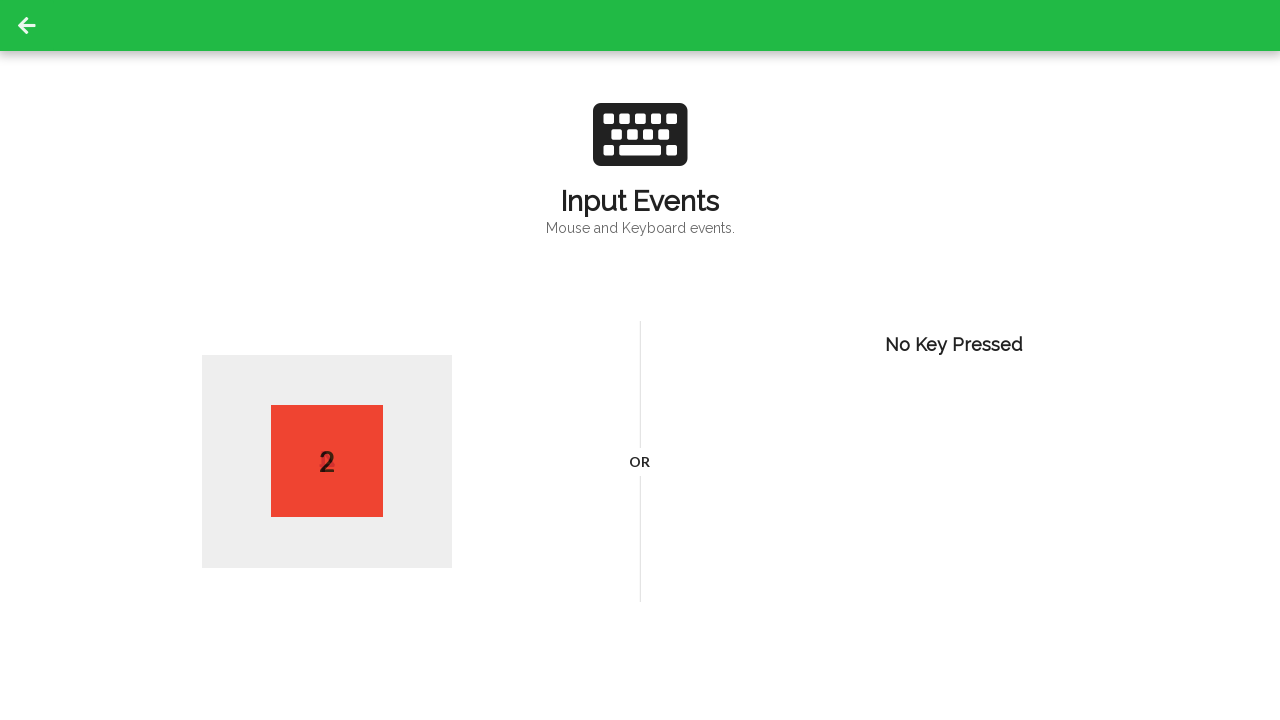

Located active element to verify single click
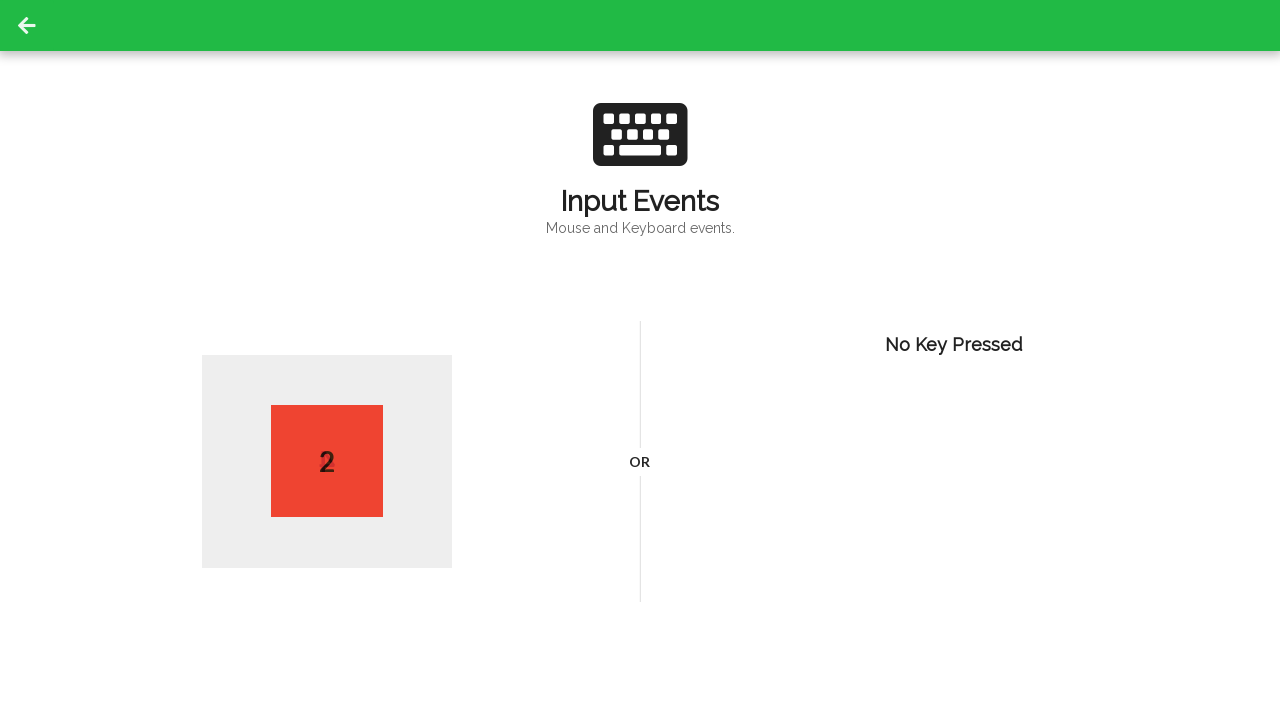

Retrieved and printed active element text for single click
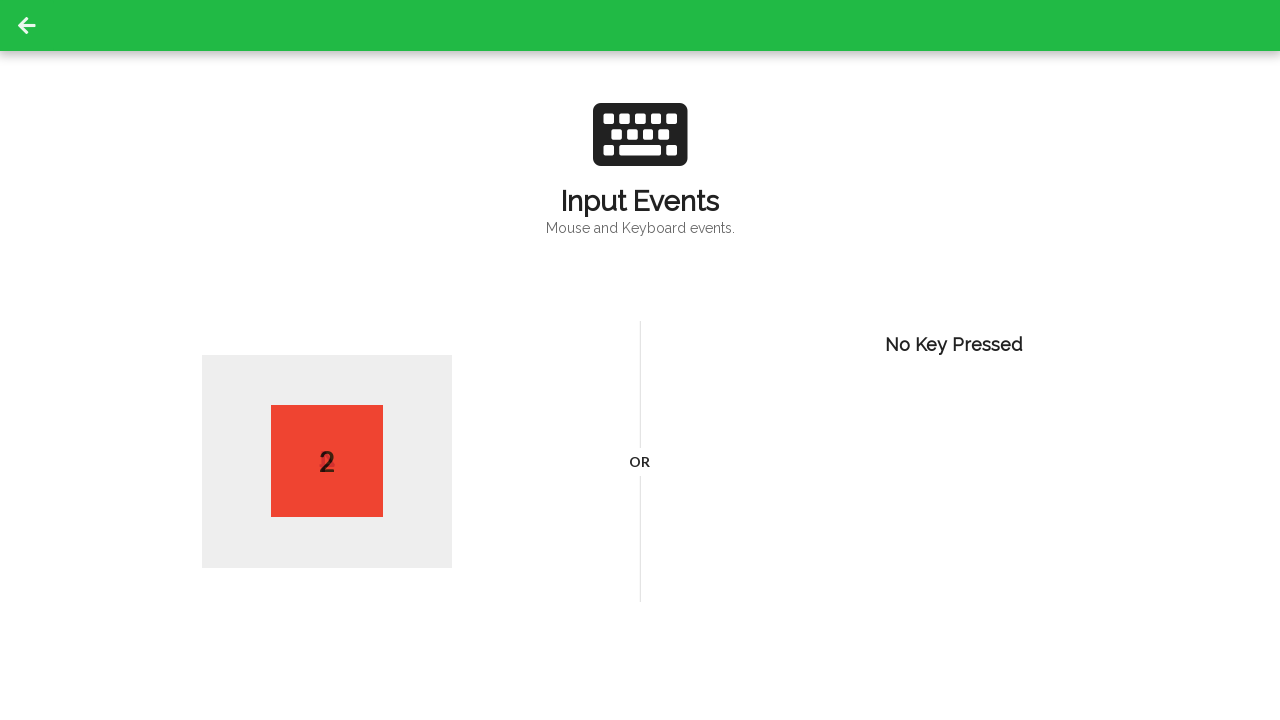

Performed double click on the 3D cube at (327, 462) on #wrapD3Cube
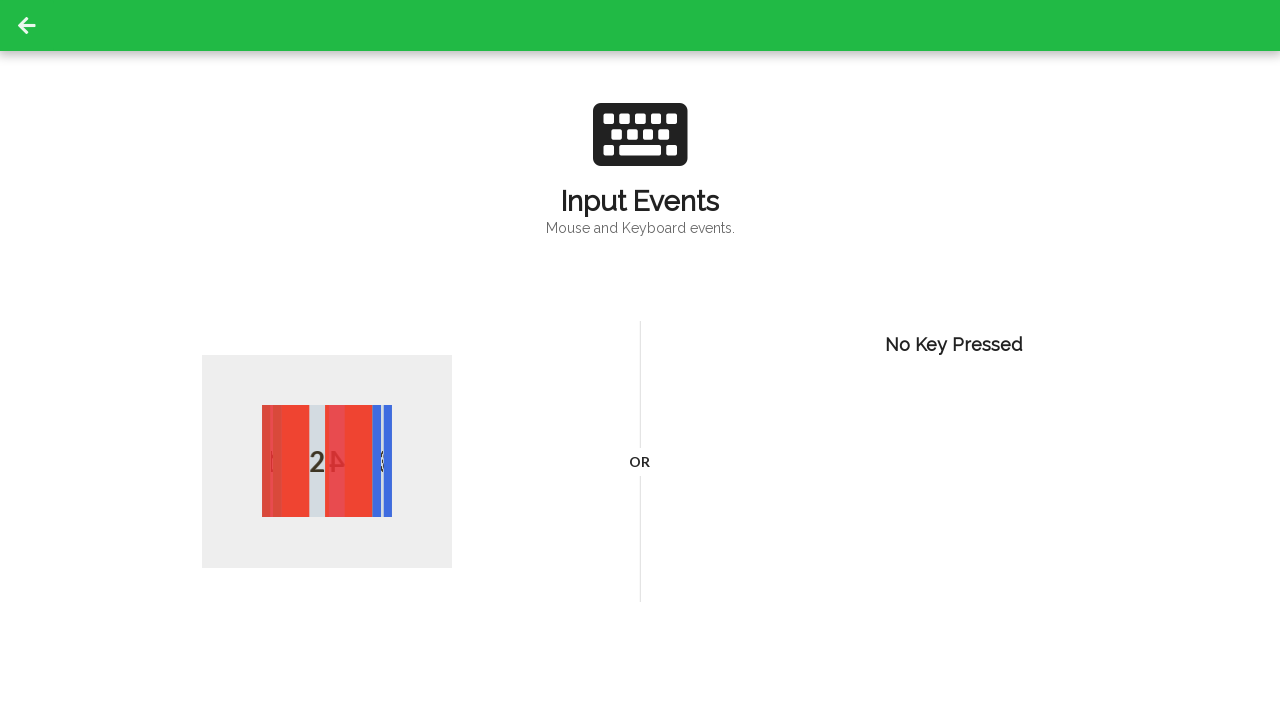

Waited 2 seconds for double click response
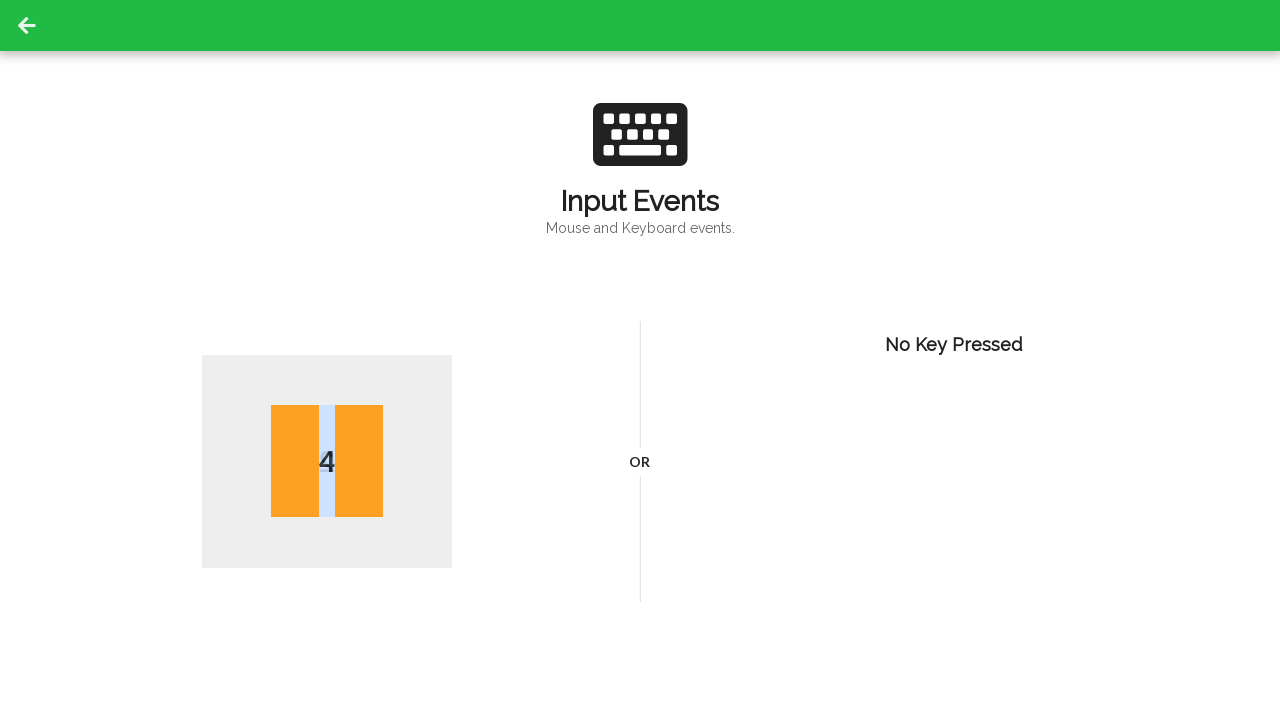

Located active element to verify double click
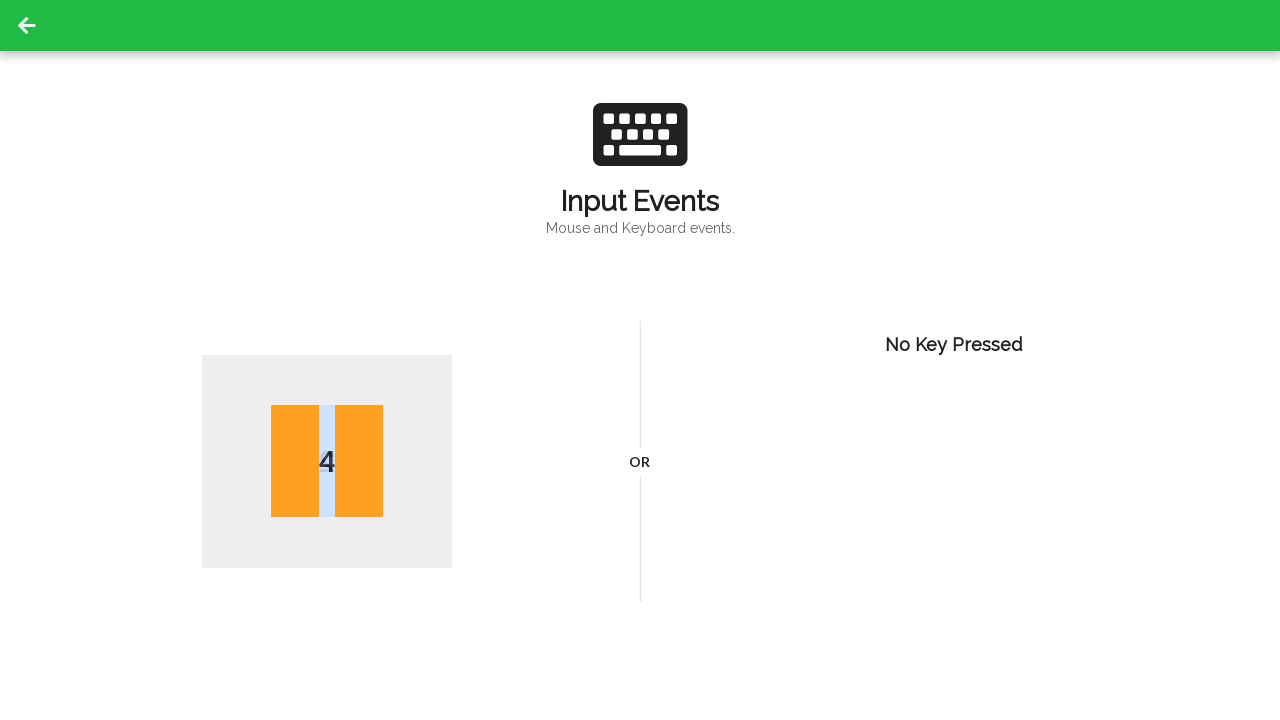

Retrieved and printed active element text for double click
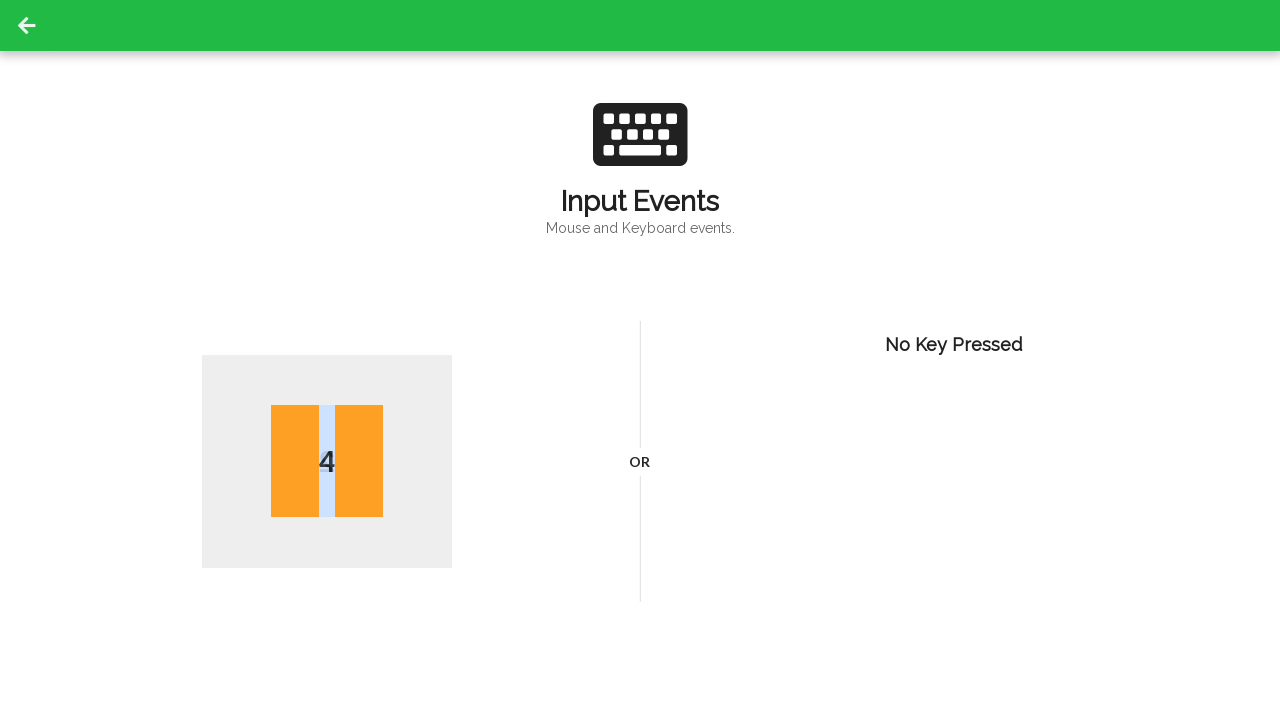

Performed right click (context click) on the 3D cube at (327, 462) on #wrapD3Cube
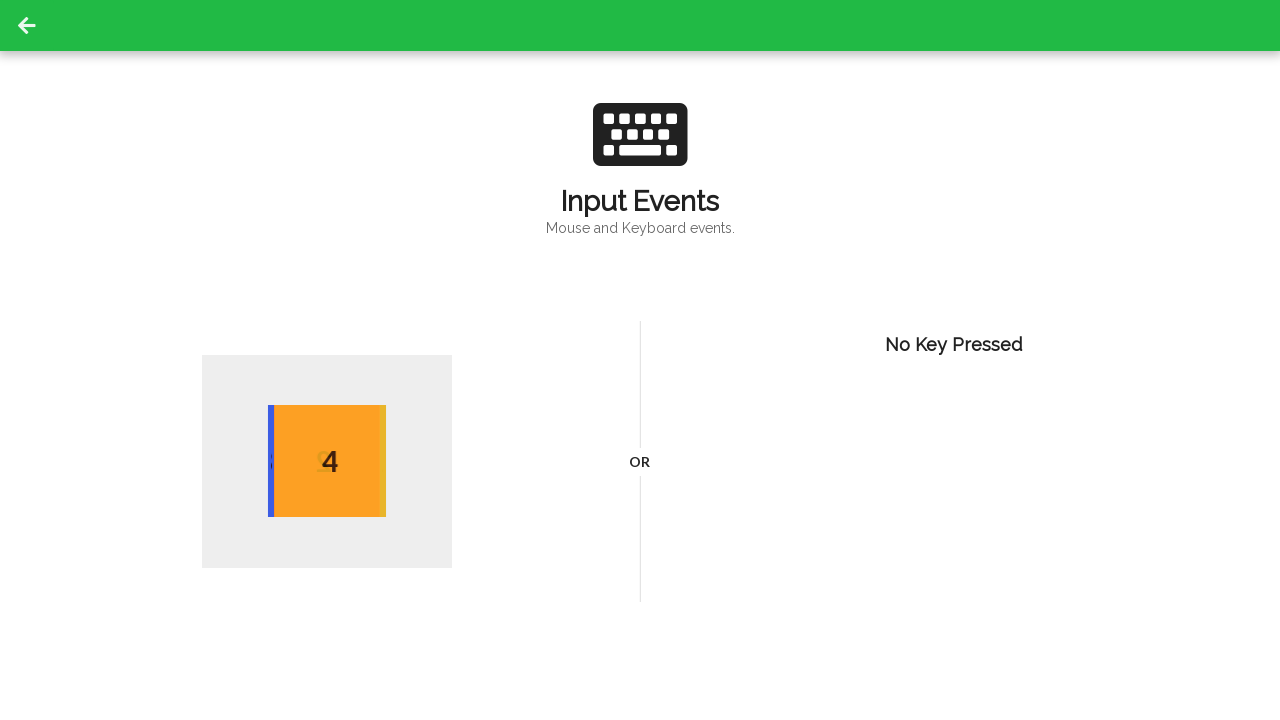

Waited 2 seconds for right click response
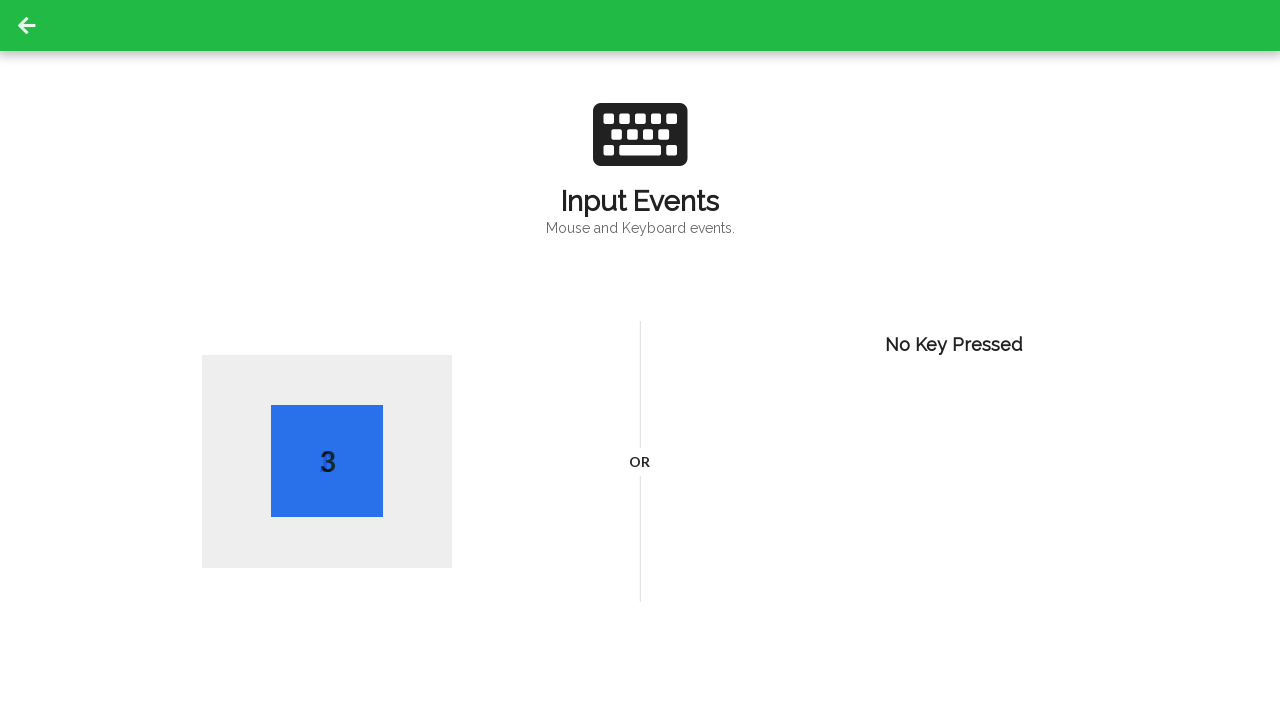

Located active element to verify right click
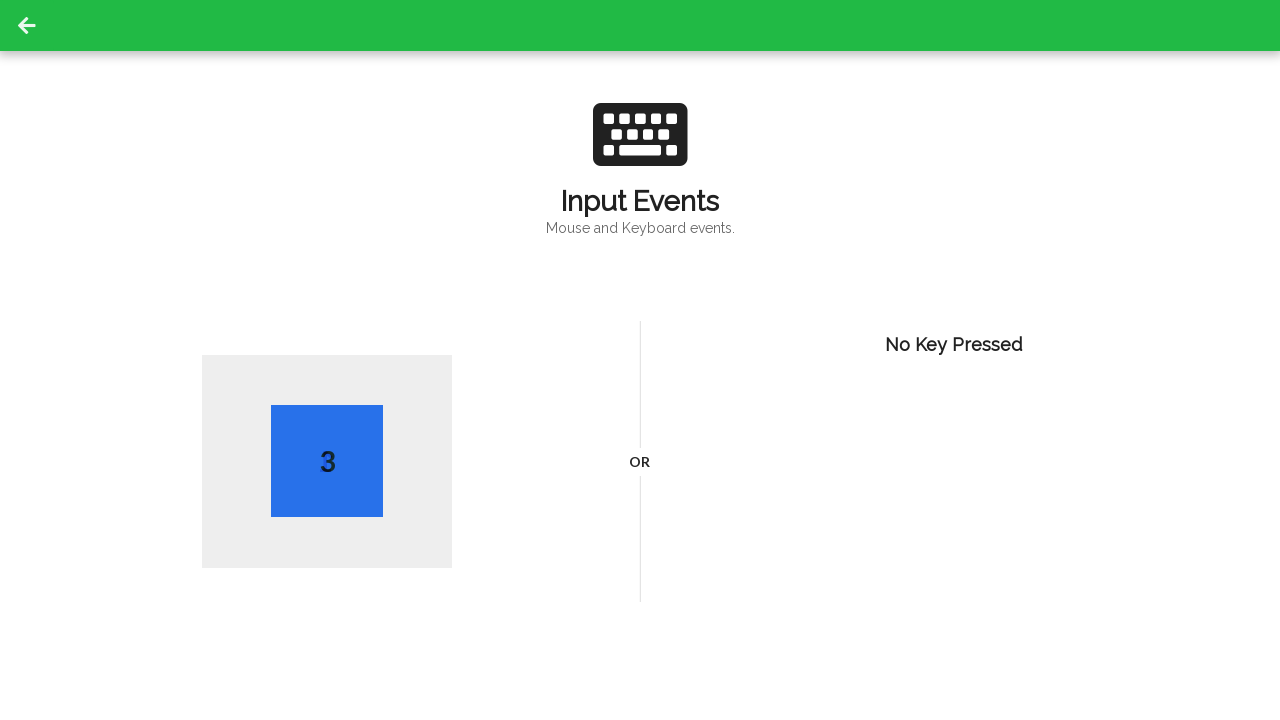

Retrieved and printed active element text for right click
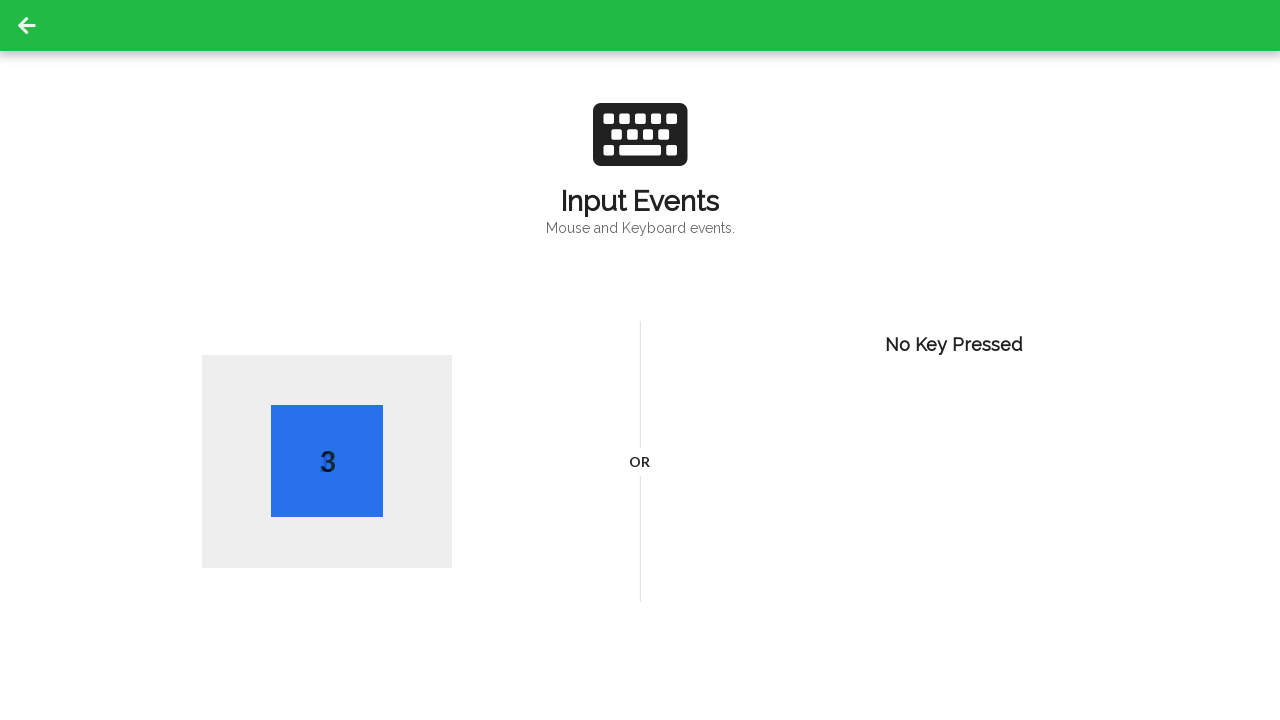

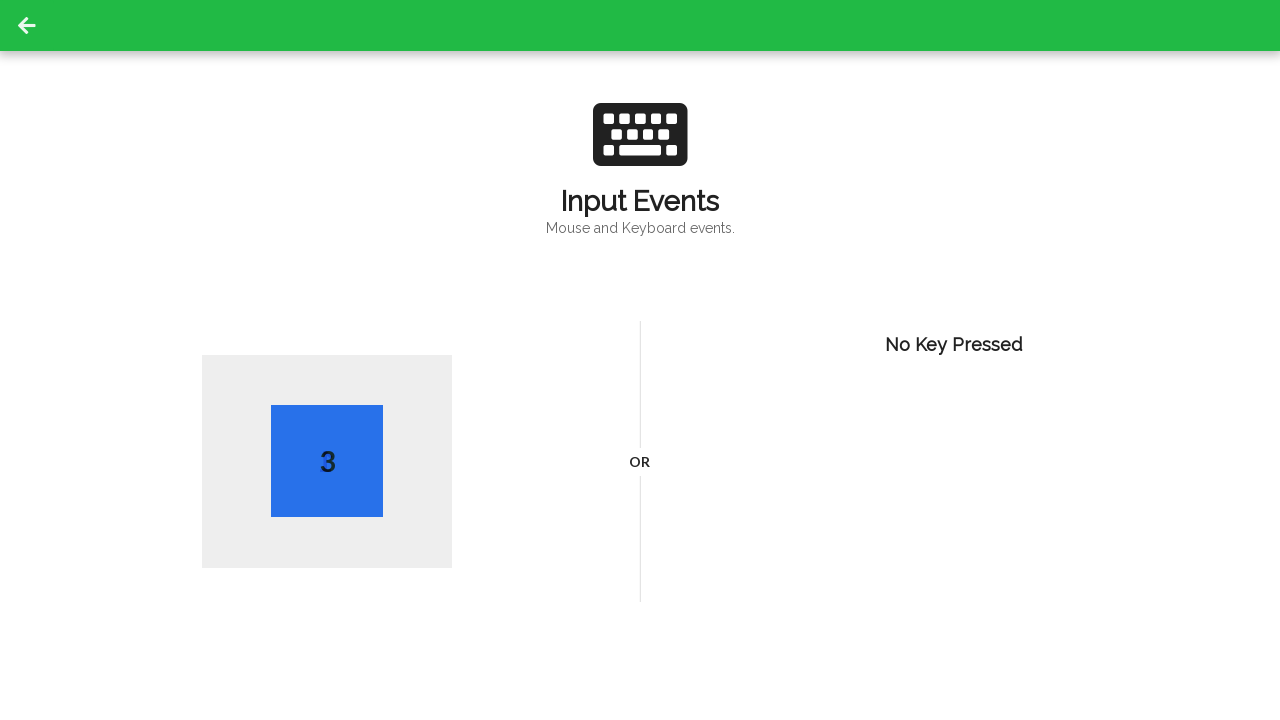